Tests jQuery UI autocomplete functionality by typing a search term in the input field, waiting for autocomplete suggestions to appear, and selecting a specific option from the dropdown list.

Starting URL: https://jqueryui.com/autocomplete/

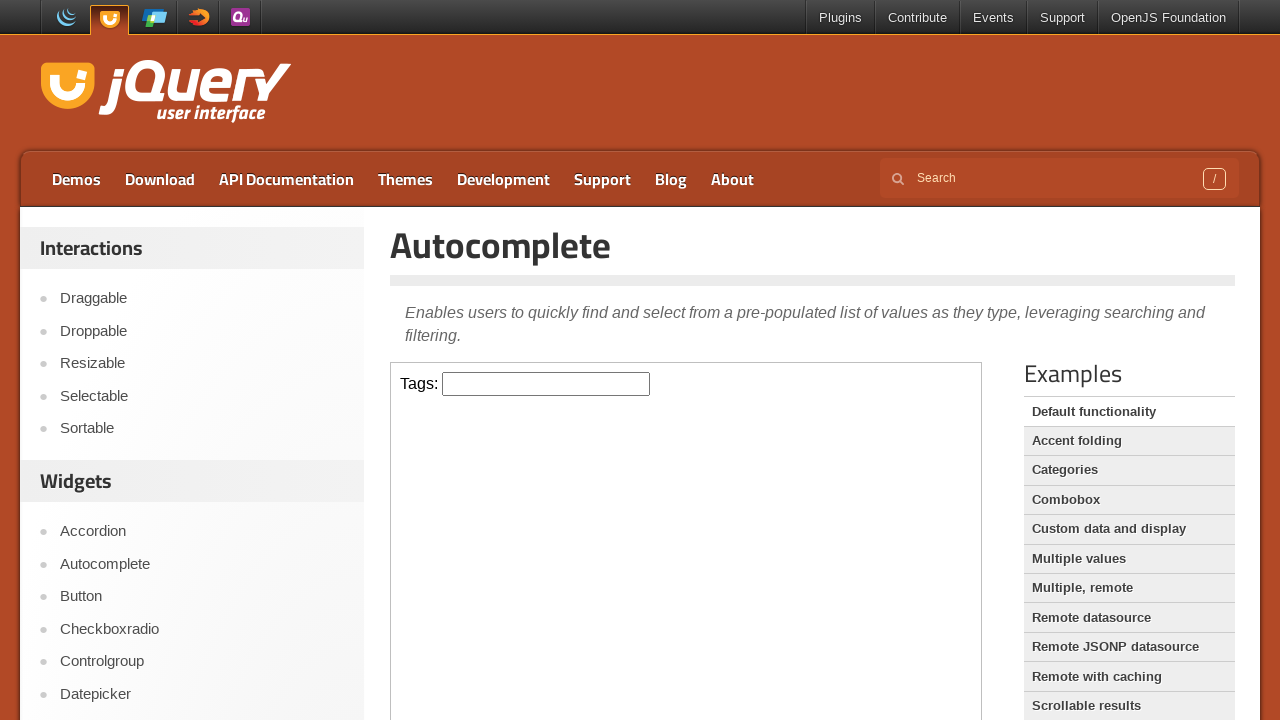

Located demo iframe containing autocomplete widget
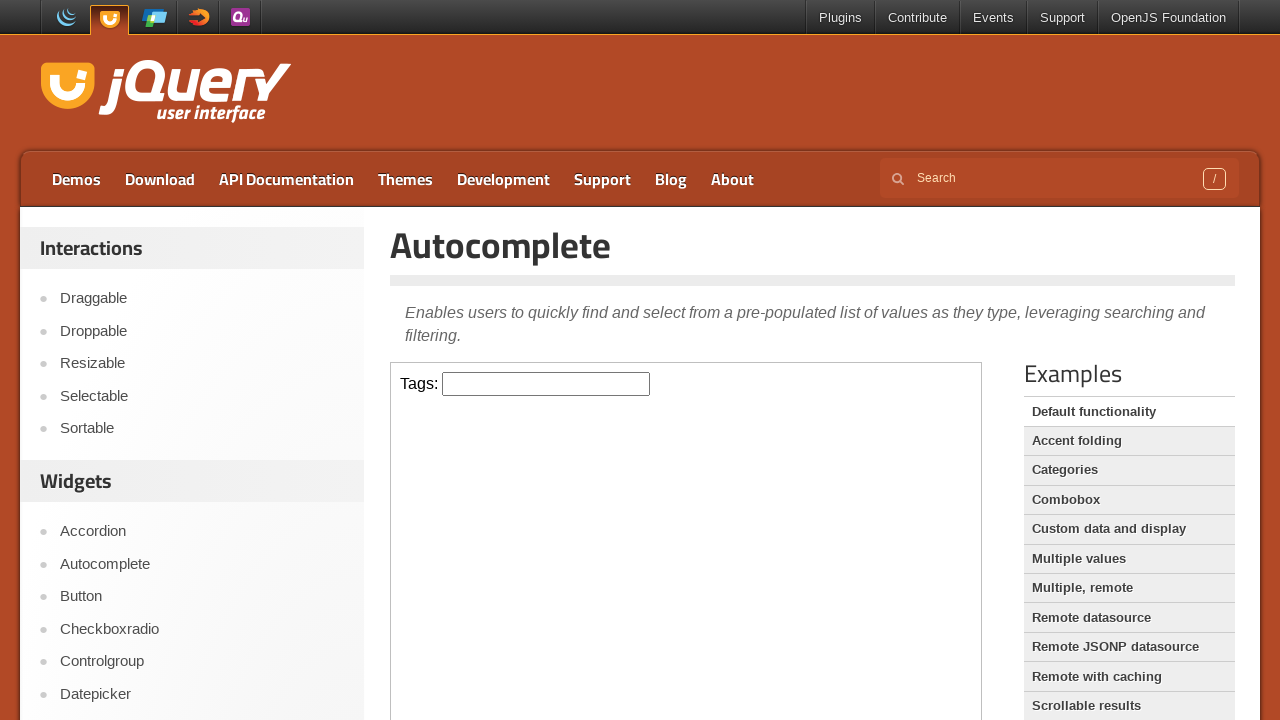

Typed 'as' into autocomplete input field on iframe.demo-frame >> internal:control=enter-frame >> #tags
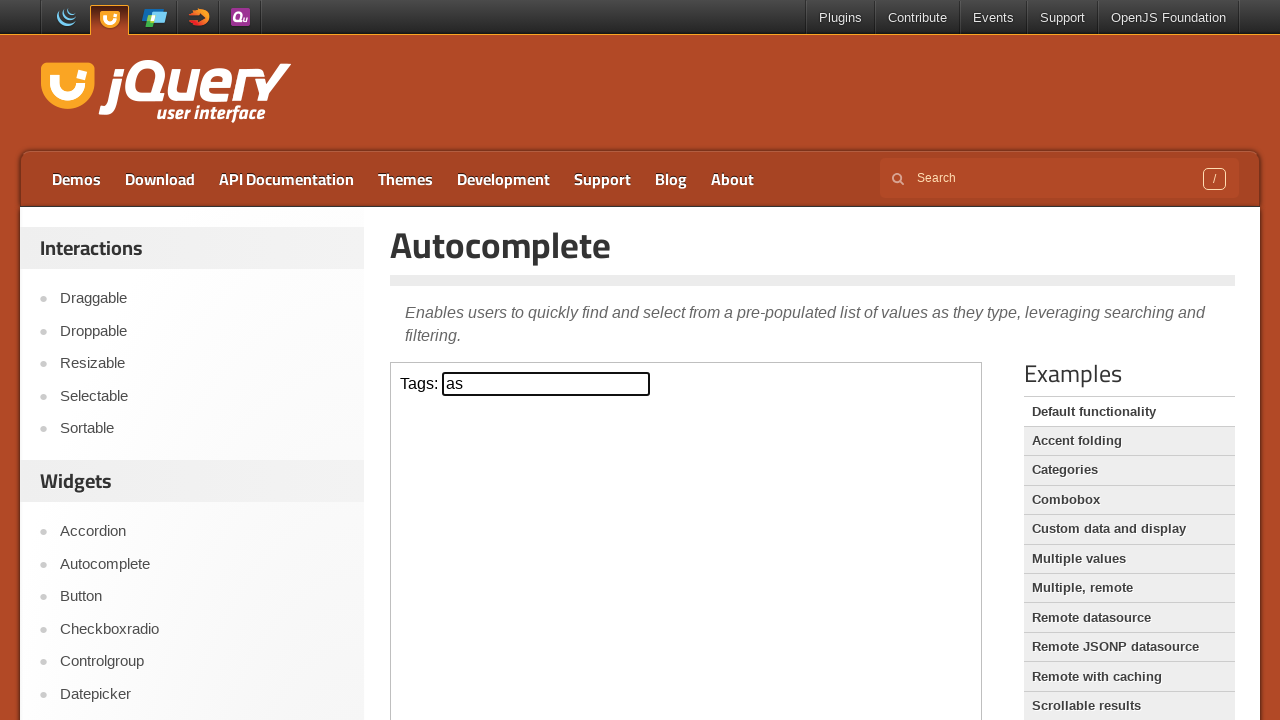

Autocomplete suggestions dropdown appeared
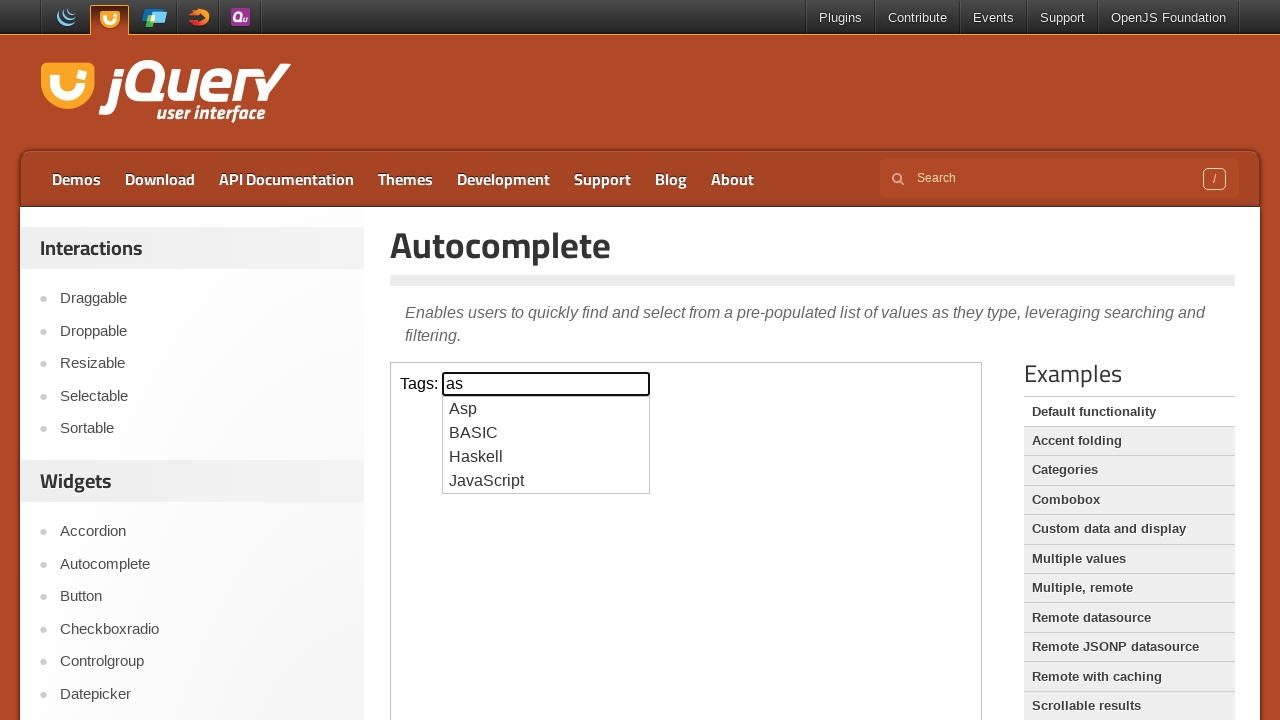

Selected 'JavaScript' from autocomplete dropdown at (546, 481) on iframe.demo-frame >> internal:control=enter-frame >> ul#ui-id-1 li >> nth=3
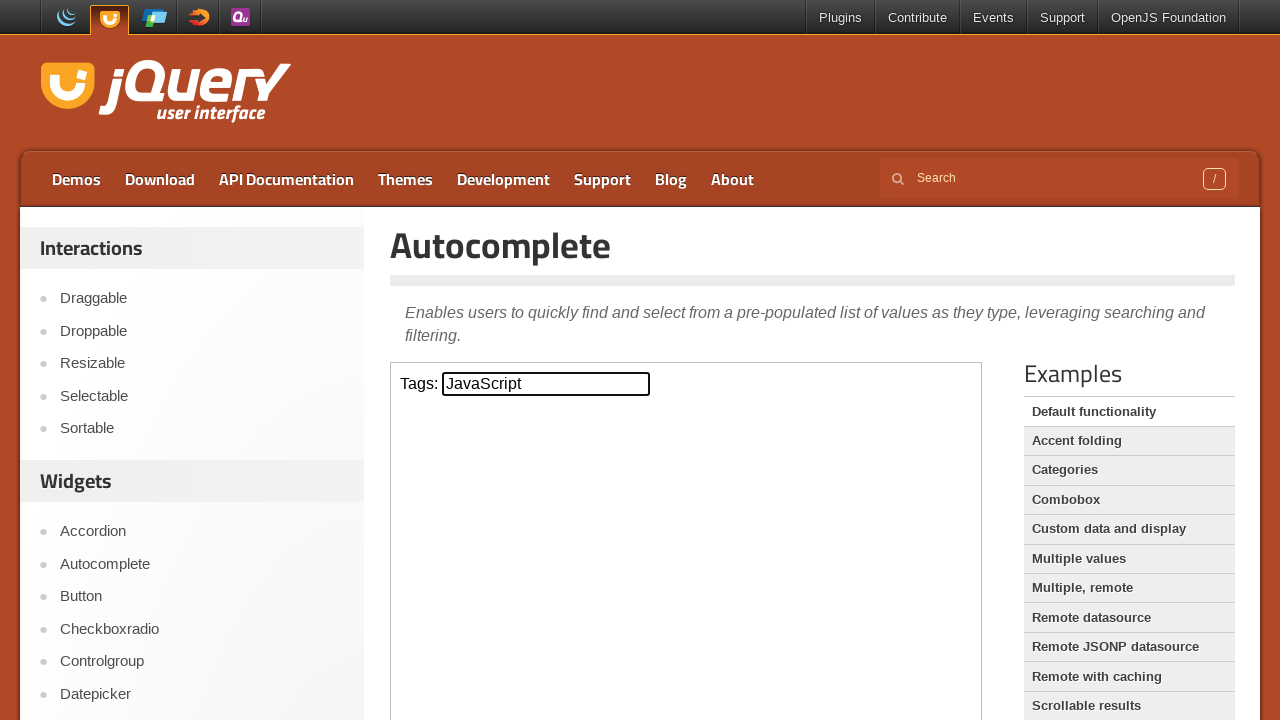

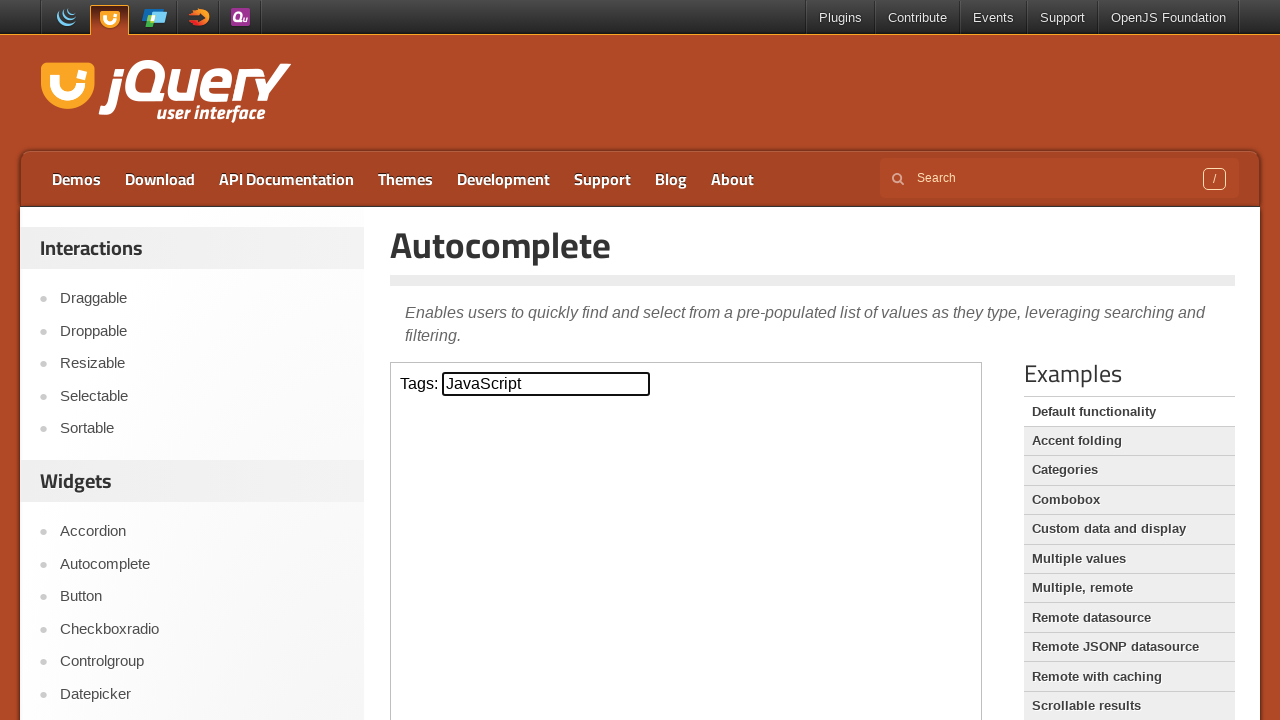